Tests JavaScript prompt alert handling by clicking a button that triggers a prompt, dismissing it with Cancel, and verifying the result displays null.

Starting URL: https://the-internet.herokuapp.com/javascript_alerts

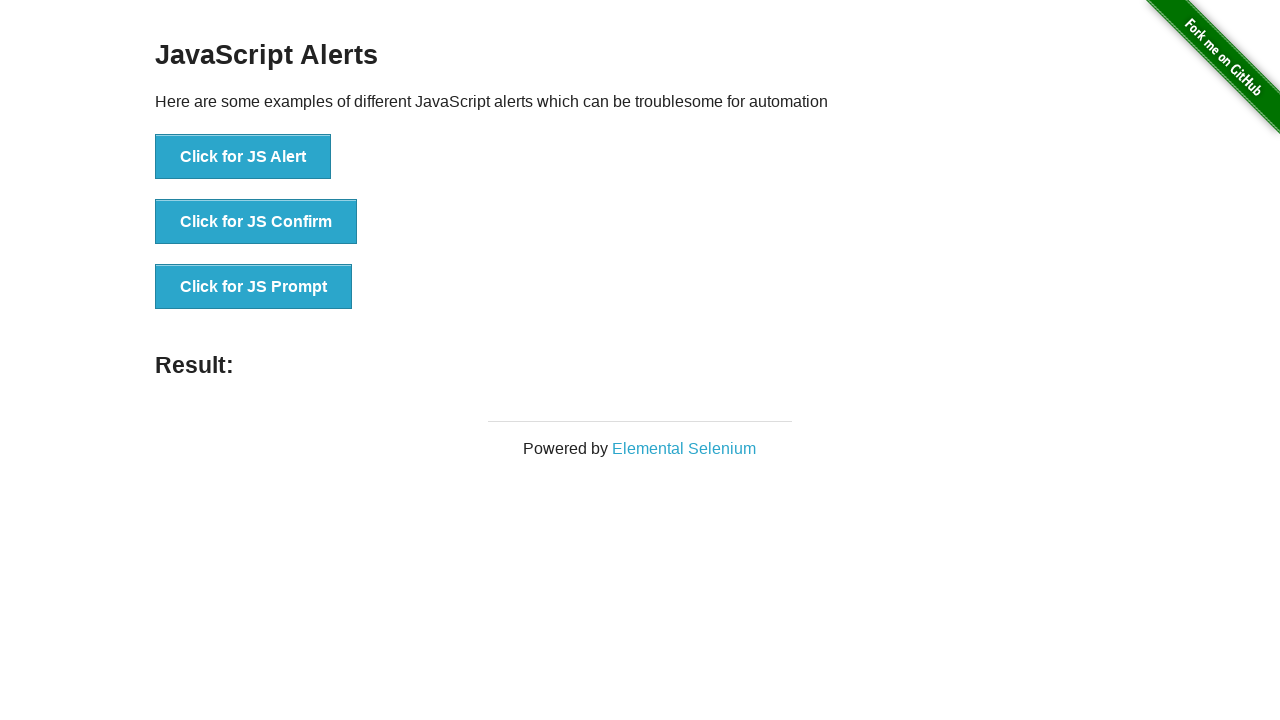

Set up dialog handler to dismiss prompt alerts
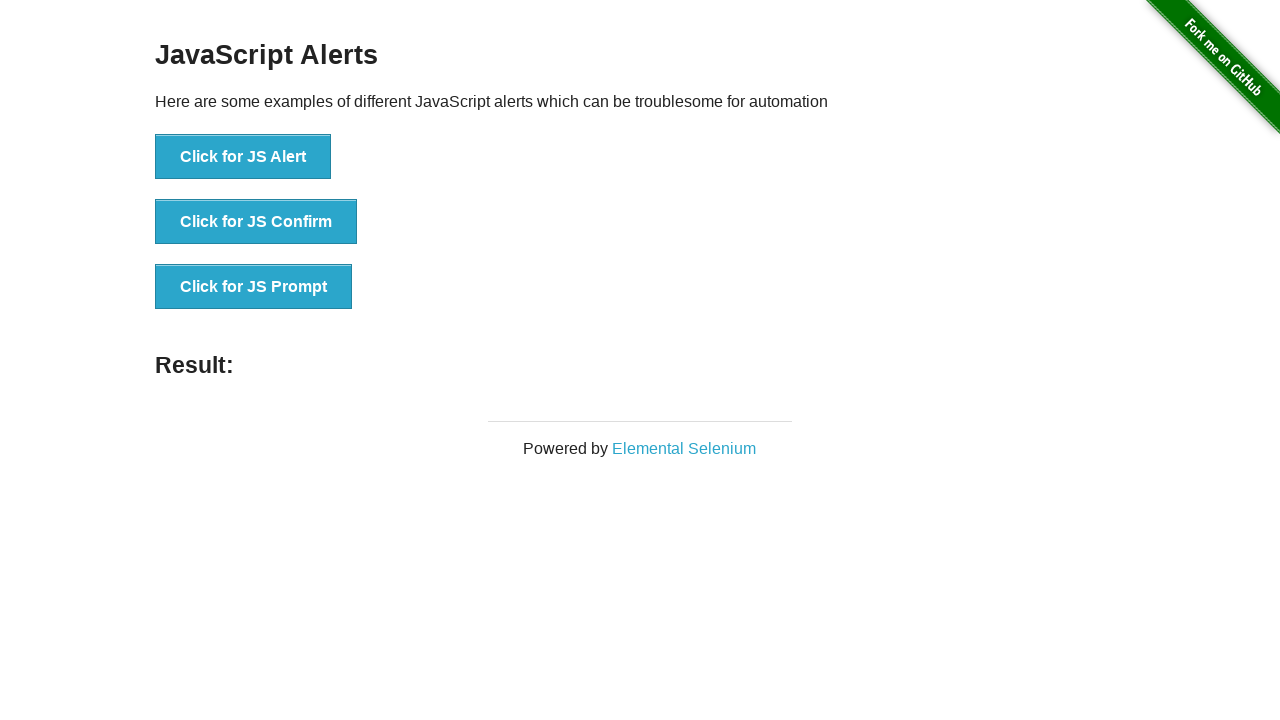

Clicked button to trigger JavaScript prompt at (254, 287) on button[onclick="jsPrompt()"]
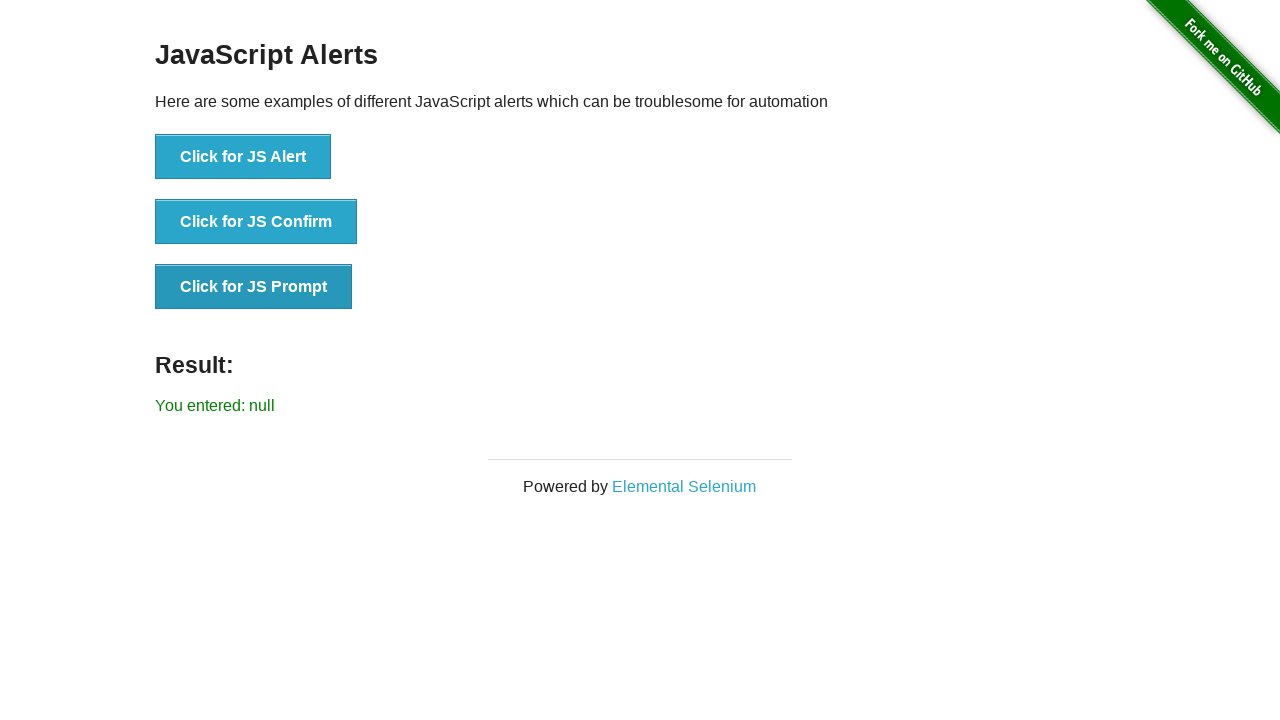

Waited for result element to appear
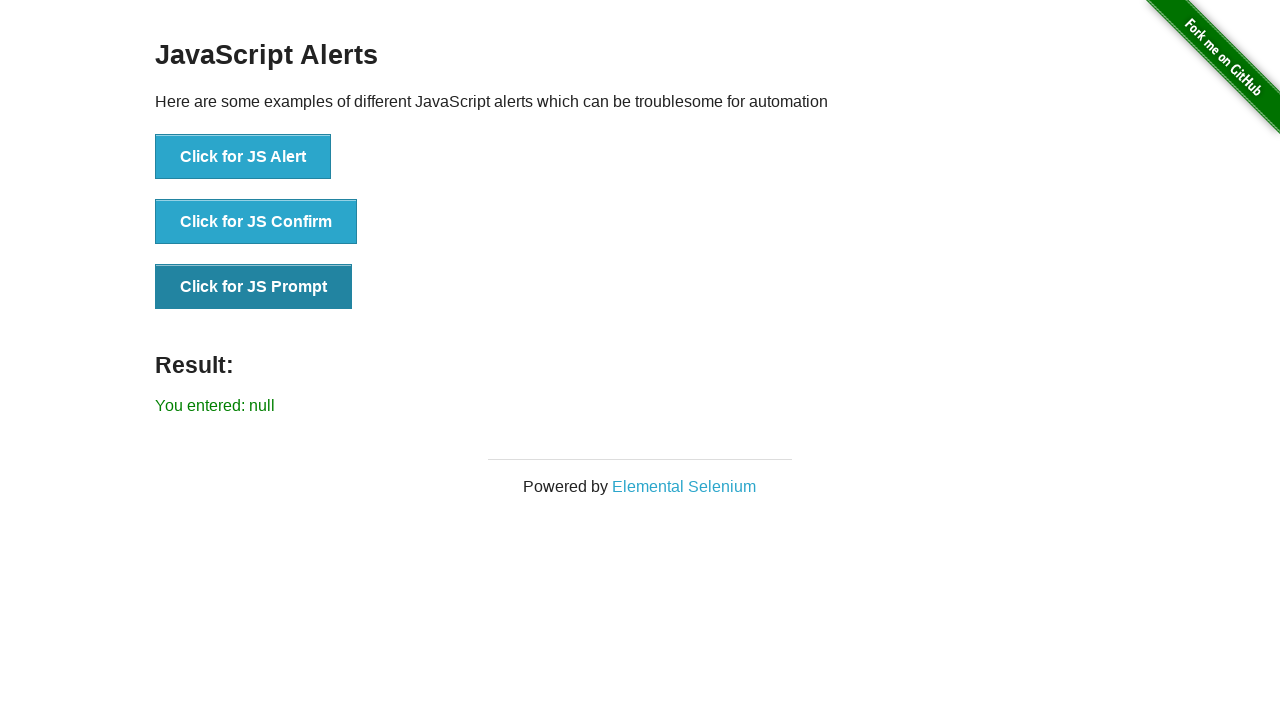

Verified result displays 'You entered: null' after dismissing prompt
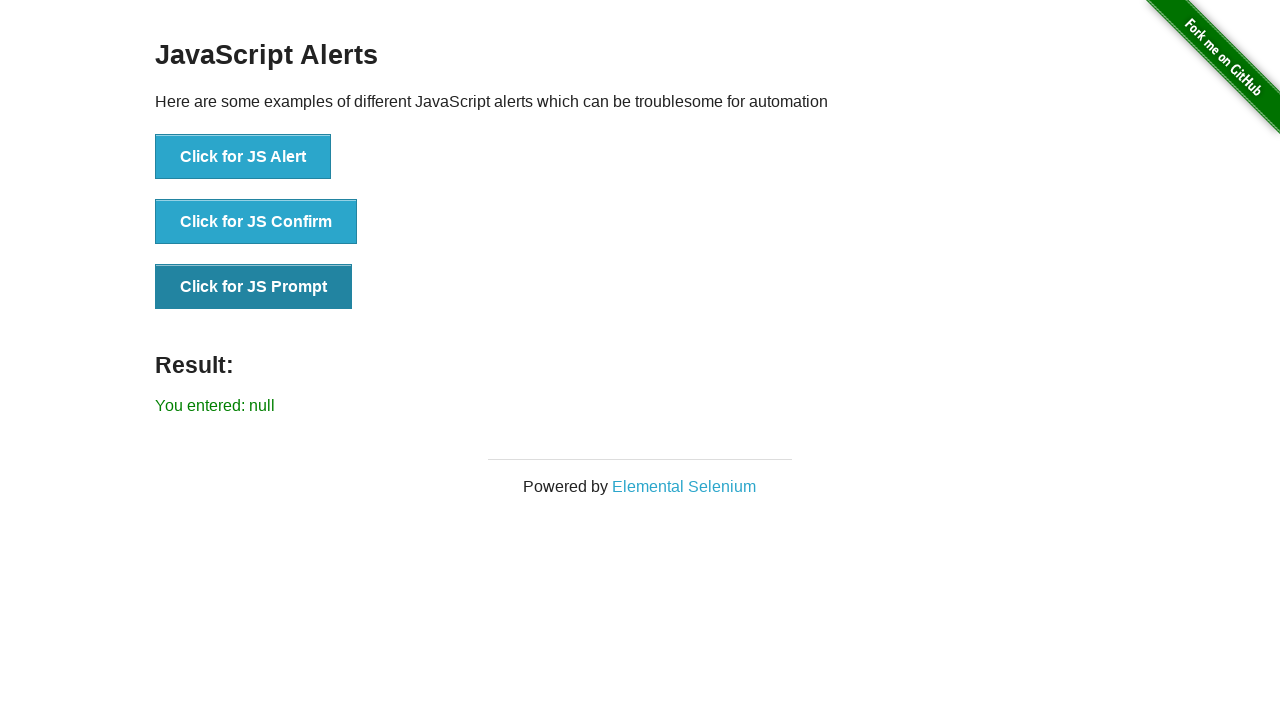

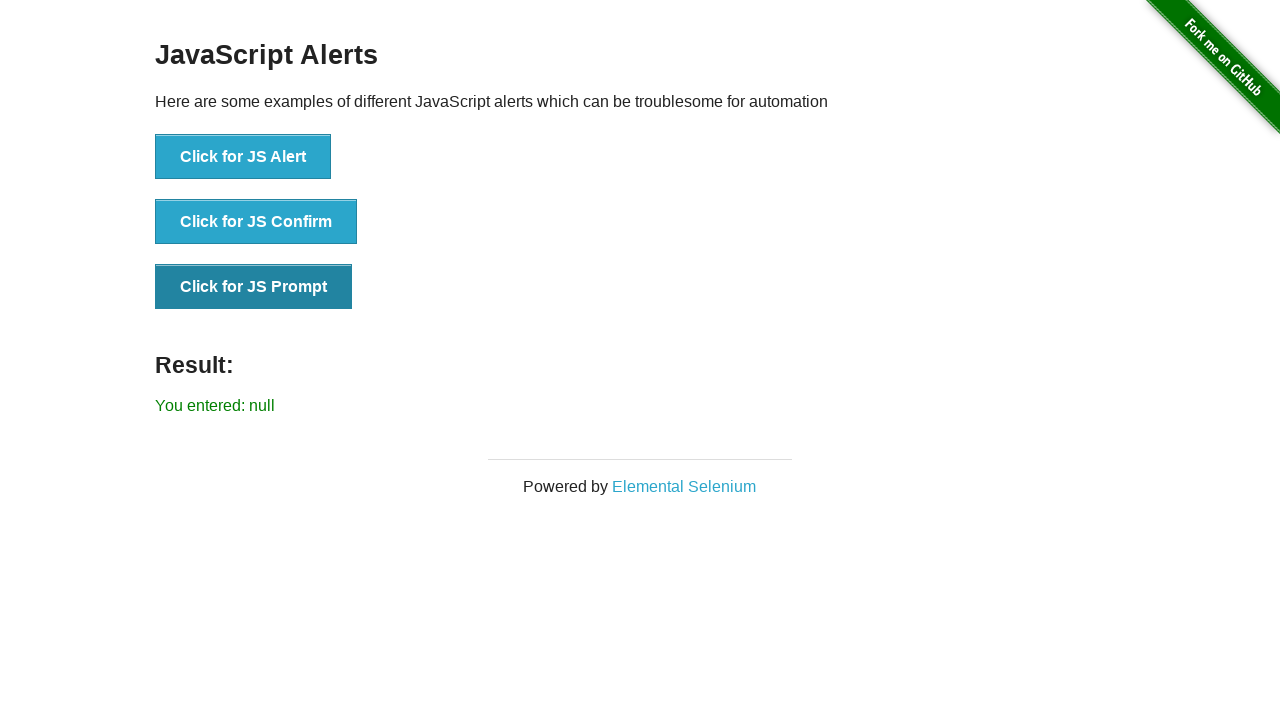